Tests page scrolling functionality by filling a text area using JavaScript, scrolling to the bottom of the page, and then scrolling back to the top

Starting URL: https://omayo.blogspot.com/

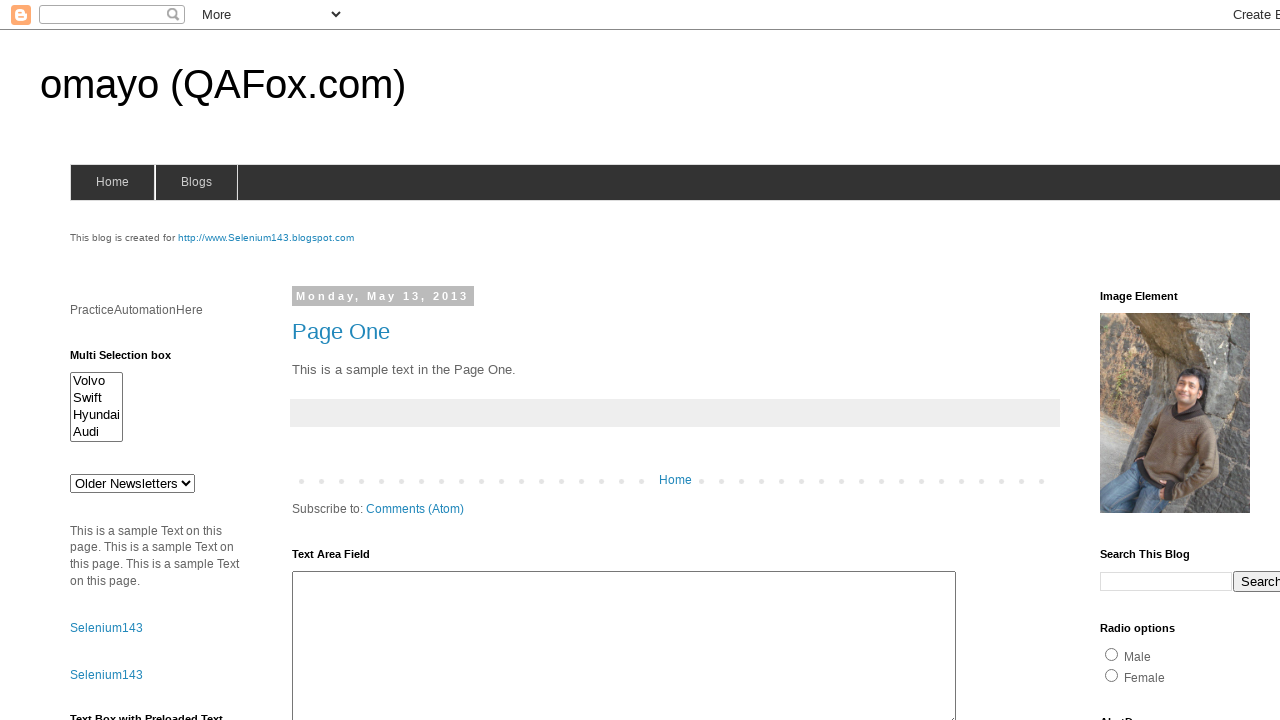

Filled textarea with 'ramesh' using JavaScript
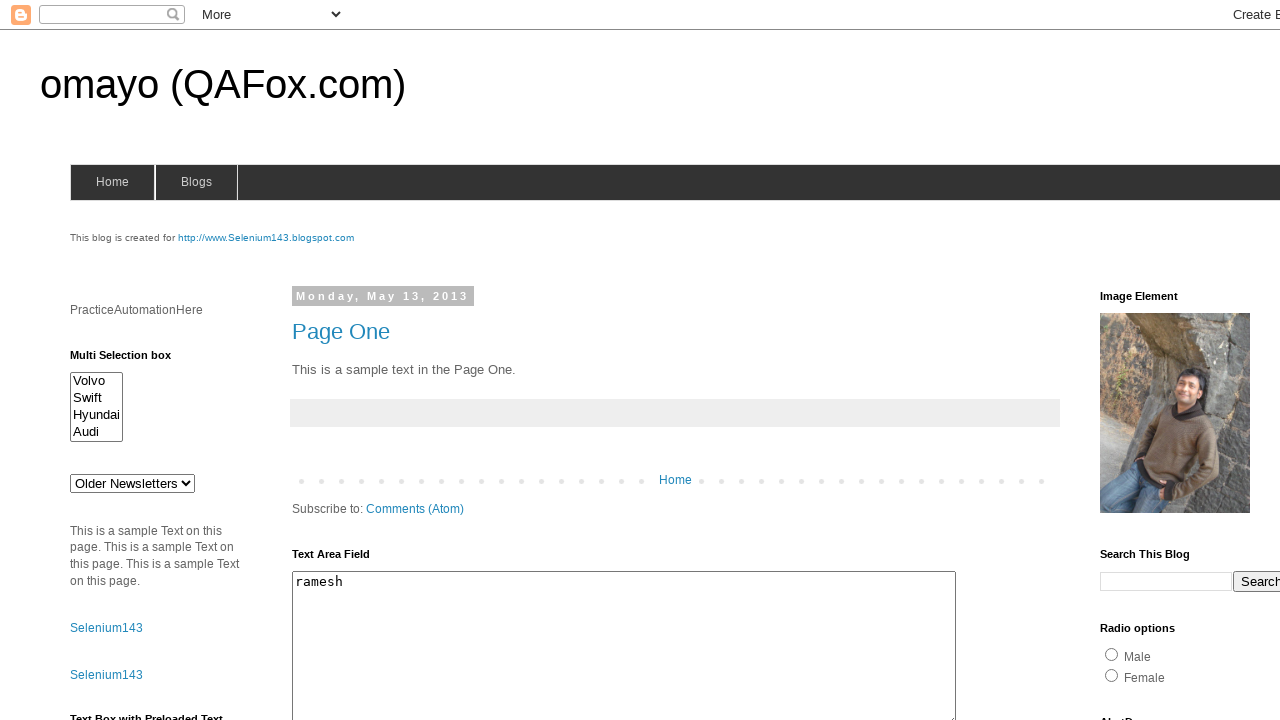

Scrolled to the bottom of the page
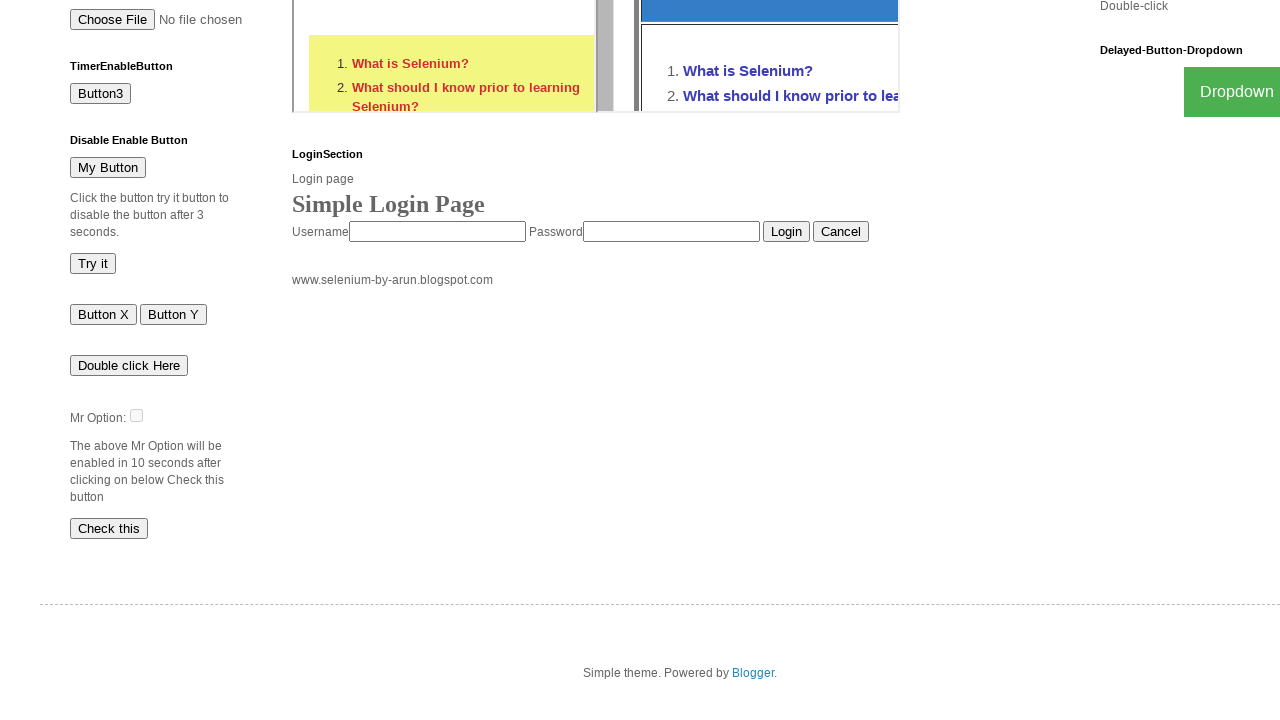

Waited 2 seconds for scroll to complete
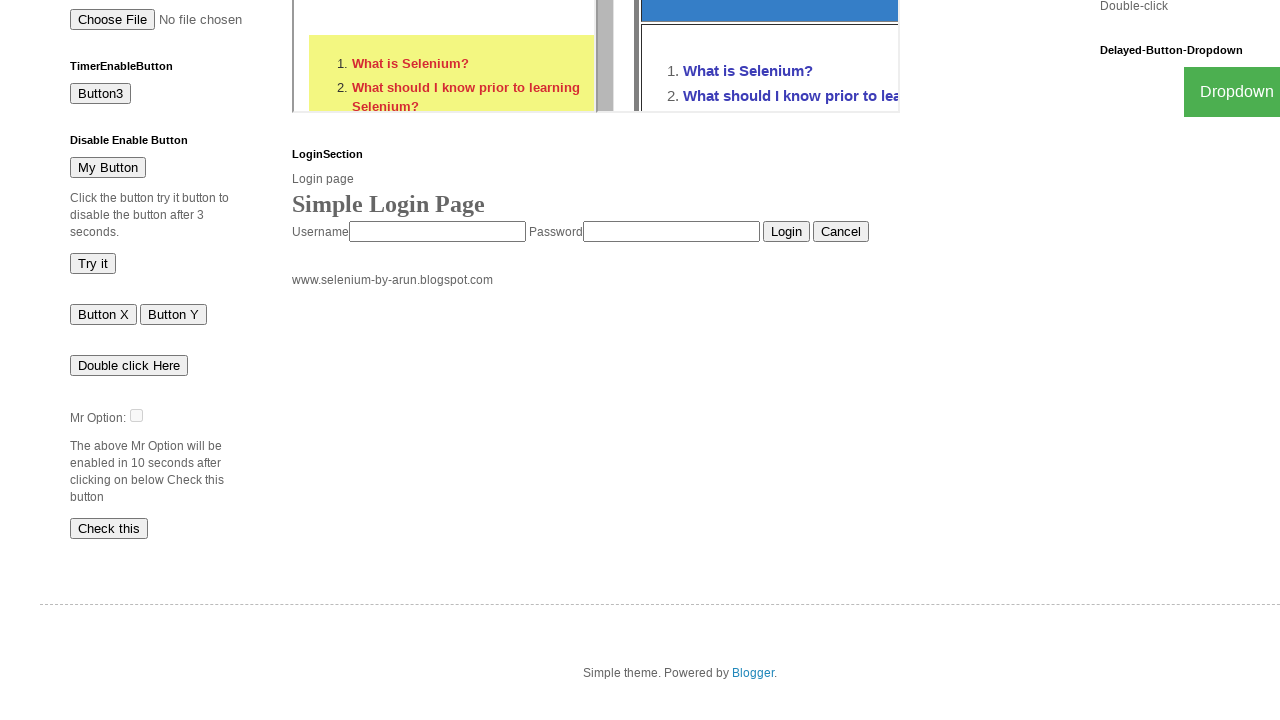

Scrolled back to the top of the page
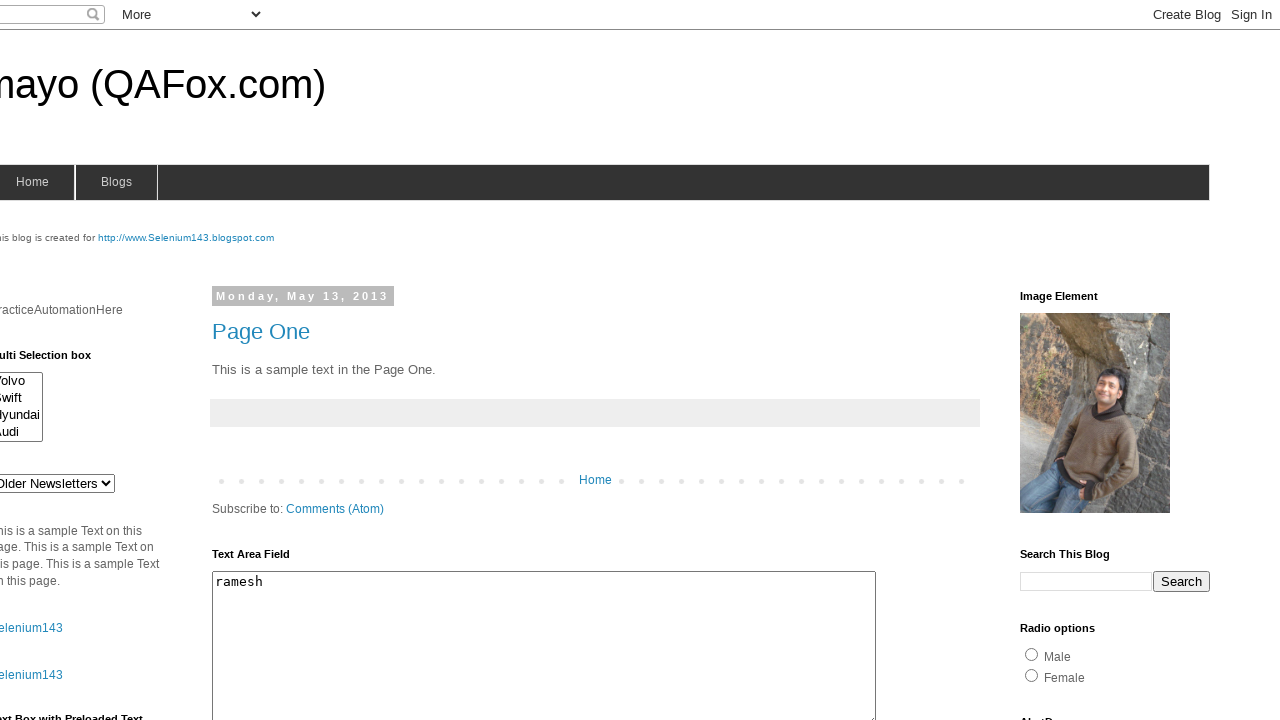

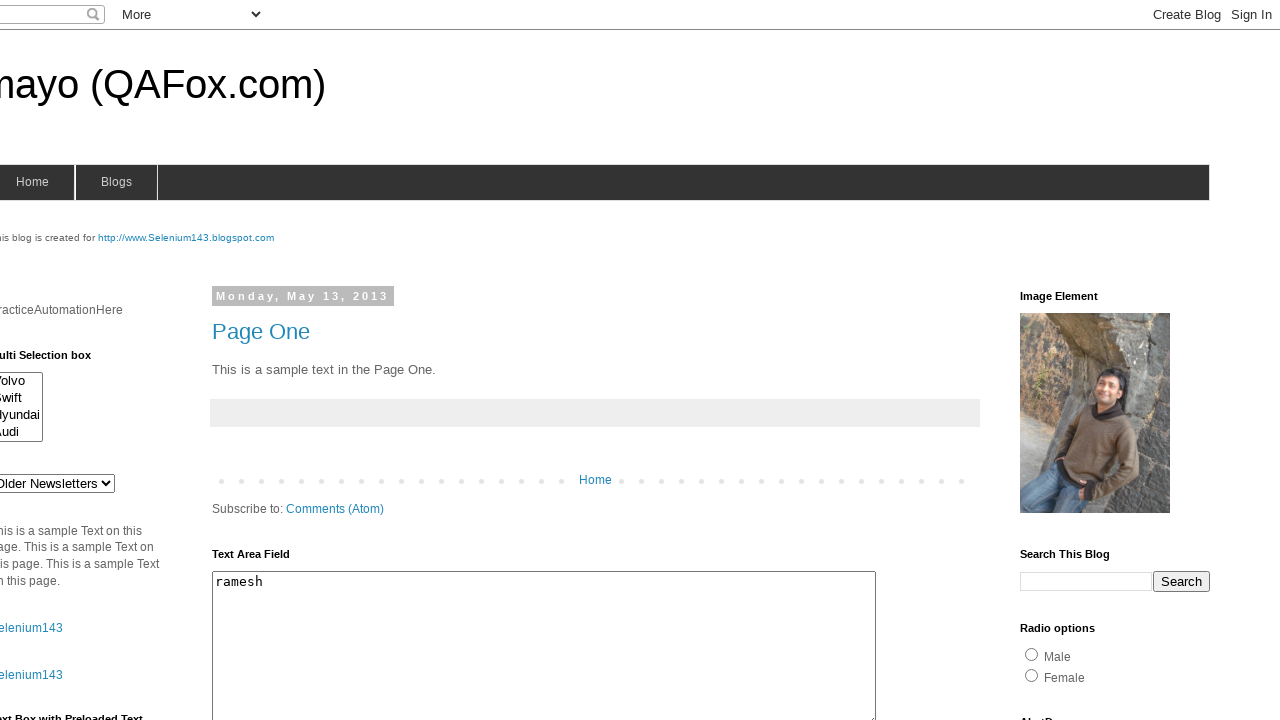